Tests JavaScript prompt alert handling by clicking the prompt button, entering text into the alert, accepting it, and verifying the result message is displayed correctly.

Starting URL: https://the-internet.herokuapp.com/javascript_alerts

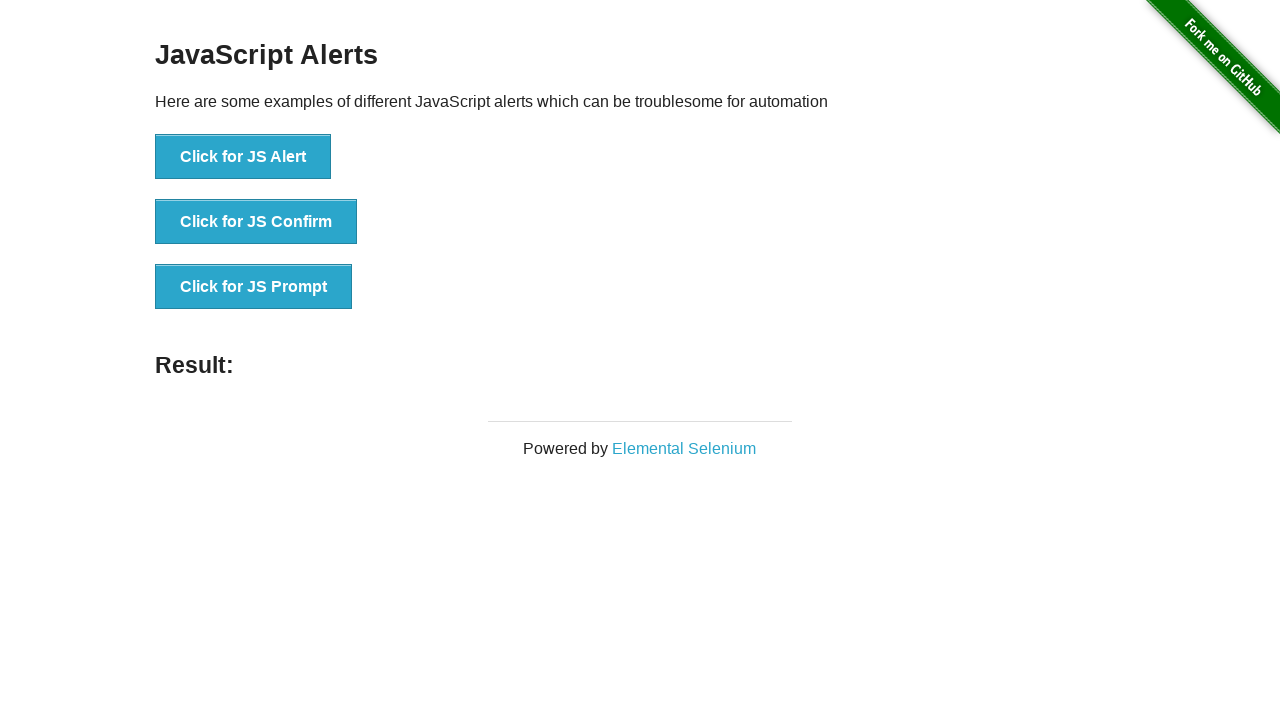

Clicked the JS Prompt button to trigger alert at (254, 287) on xpath=//button[text() = 'Click for JS Prompt']
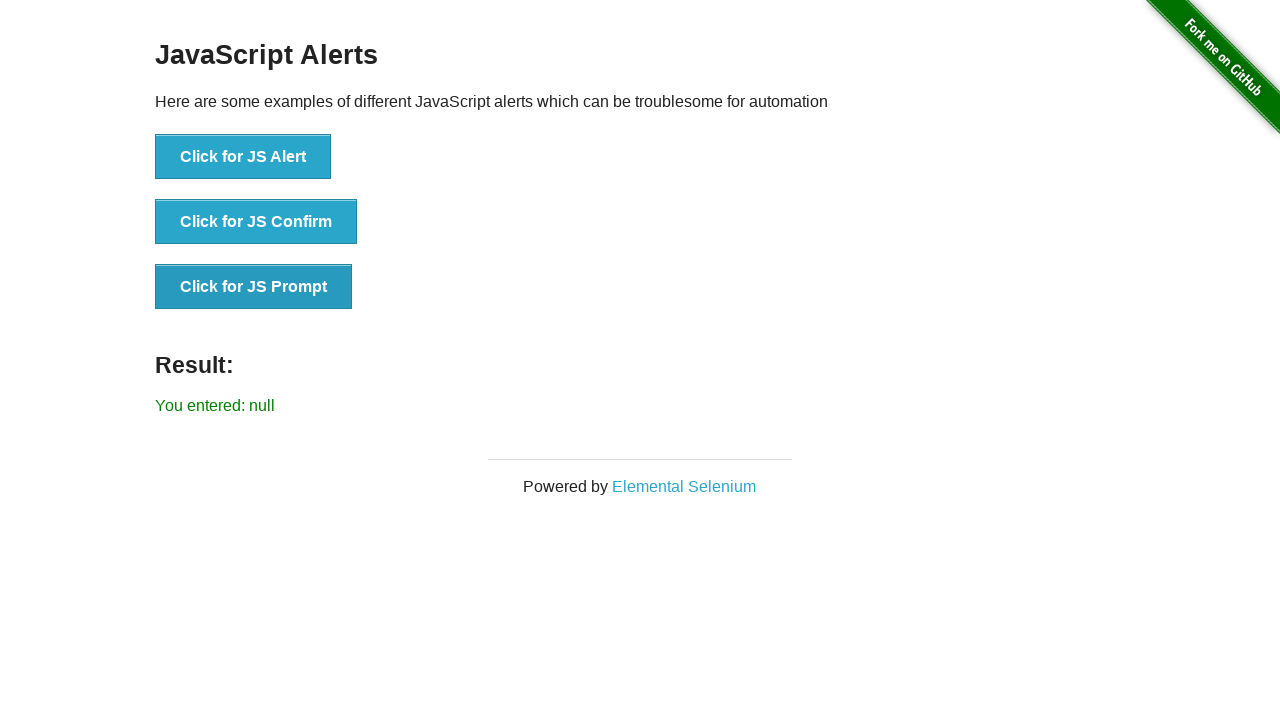

Set up dialog handler to accept prompt with text 'Welcome to testing'
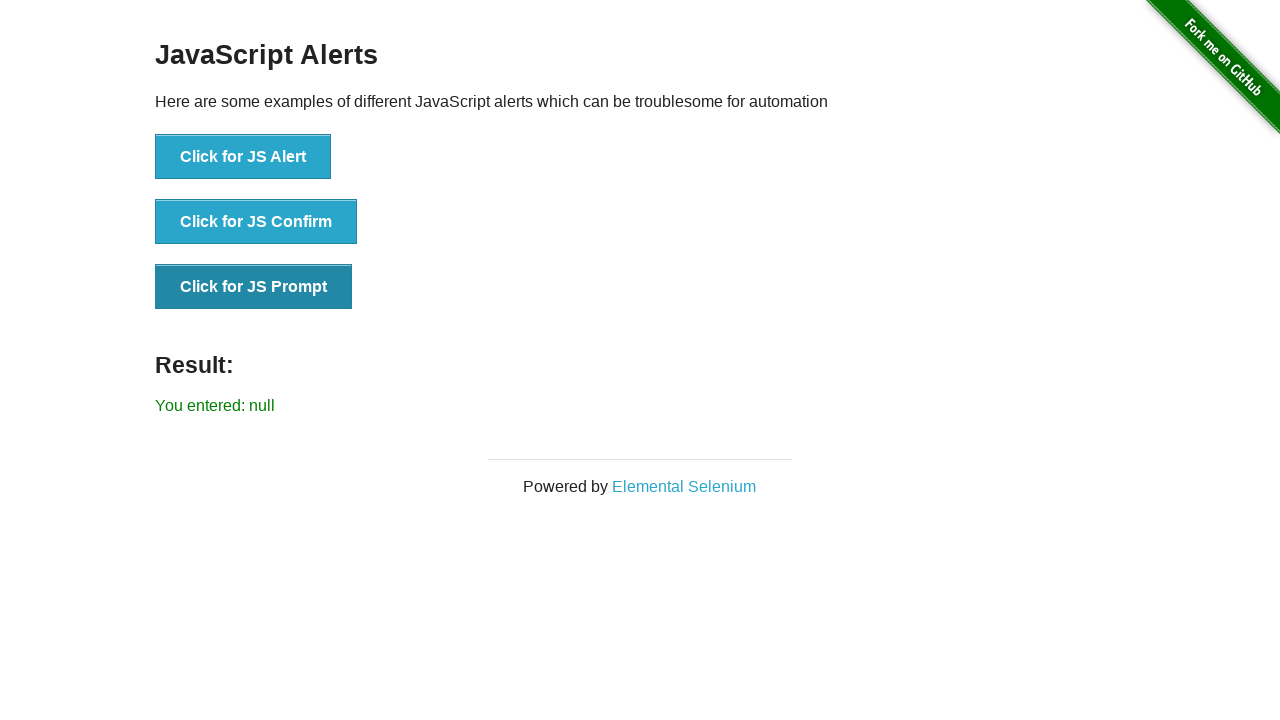

Clicked the JS Prompt button again to trigger alert with handler active at (254, 287) on xpath=//button[text() = 'Click for JS Prompt']
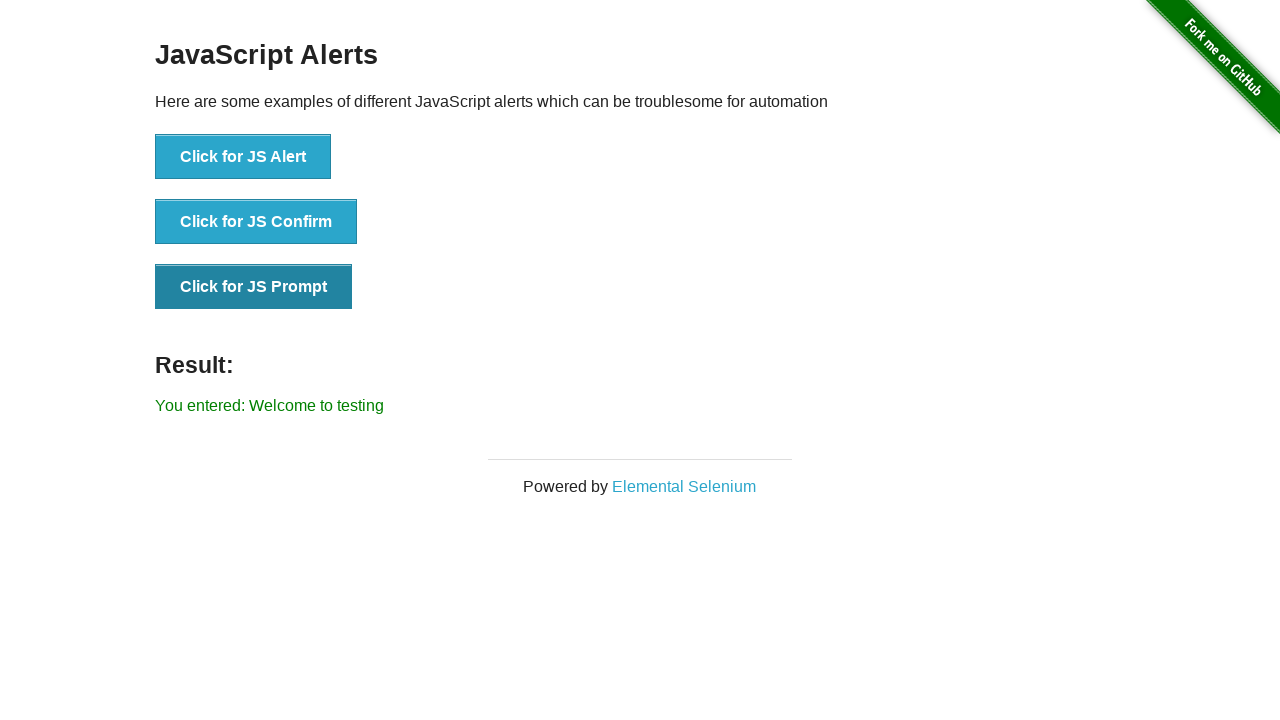

Result message element loaded
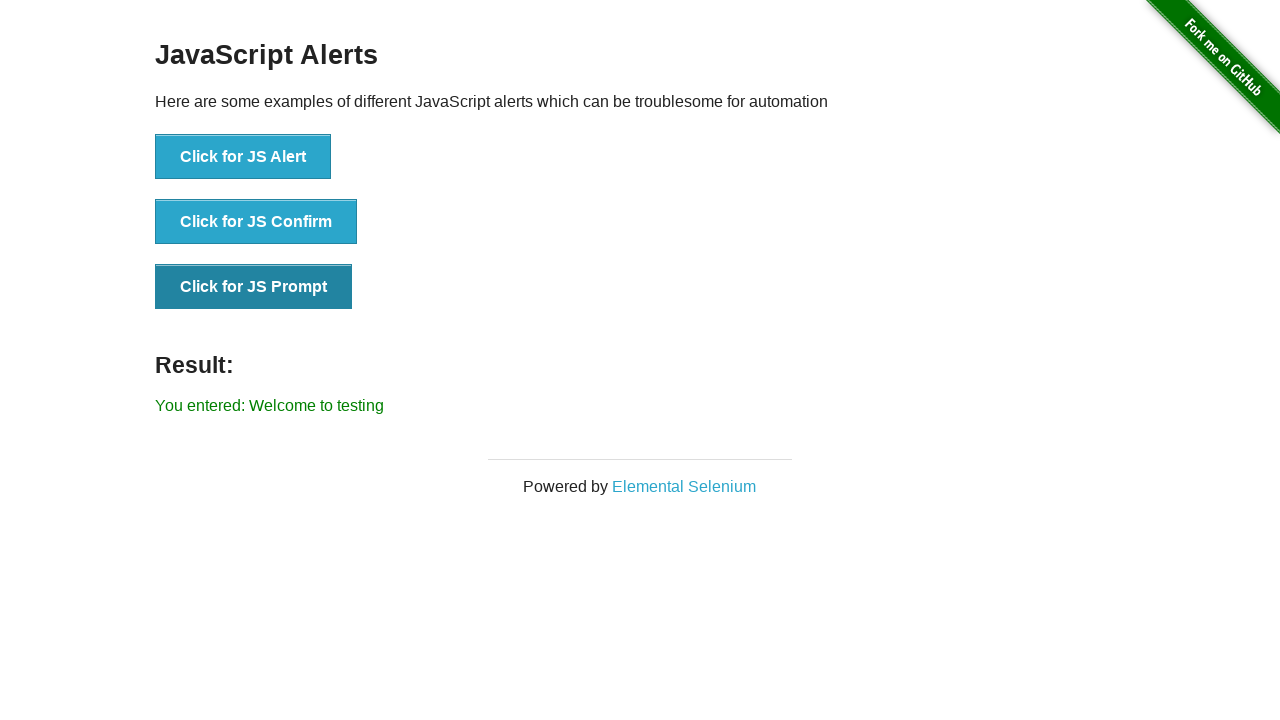

Retrieved result text: 'You entered: Welcome to testing'
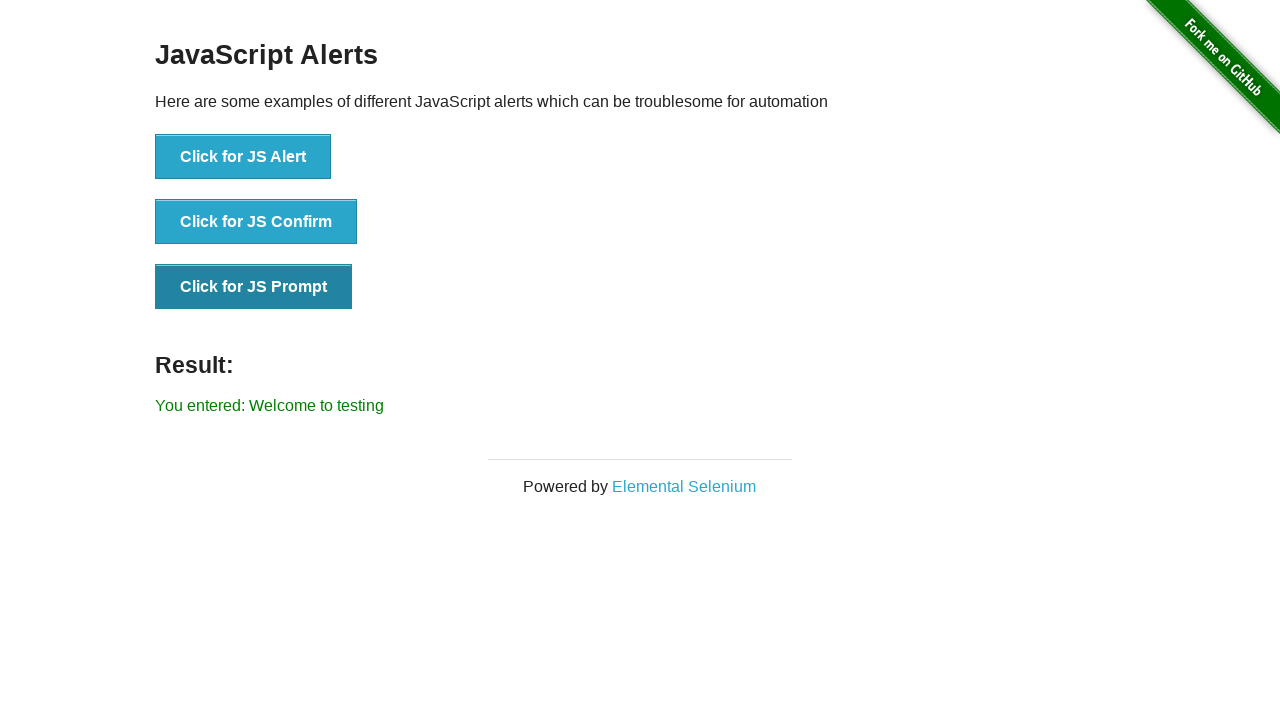

Verified that result contains the entered text 'Welcome to testing'
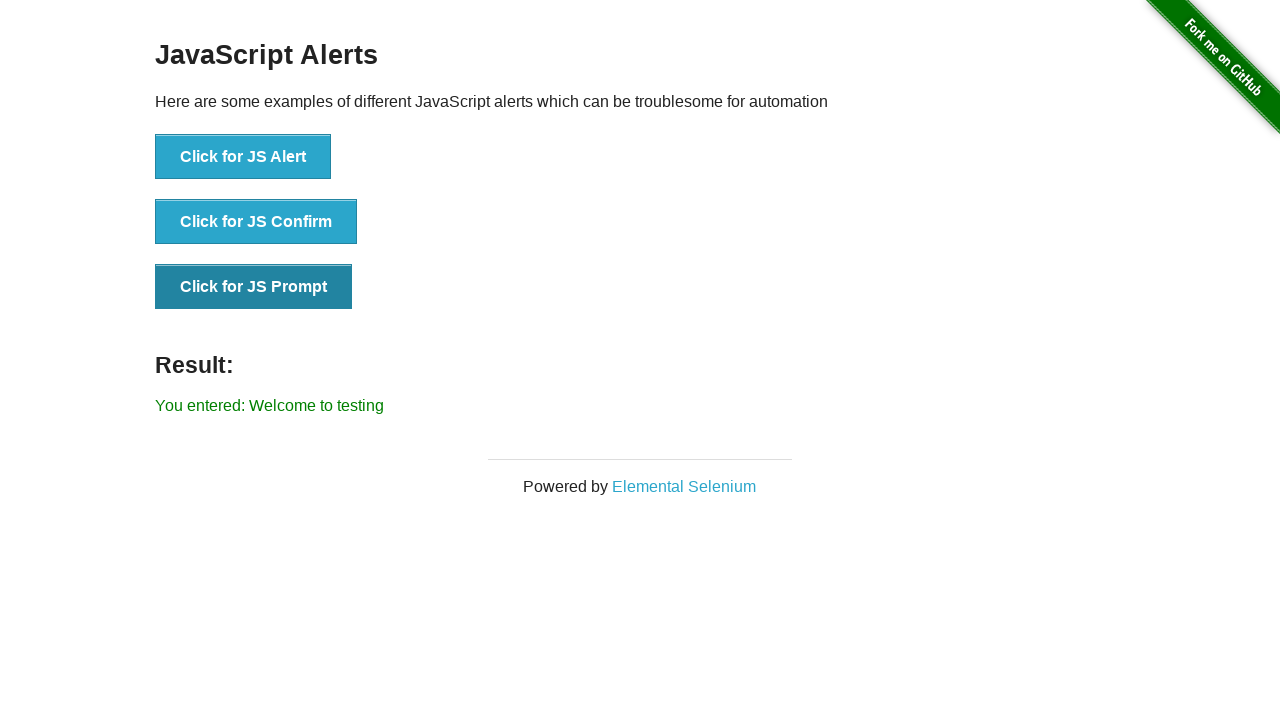

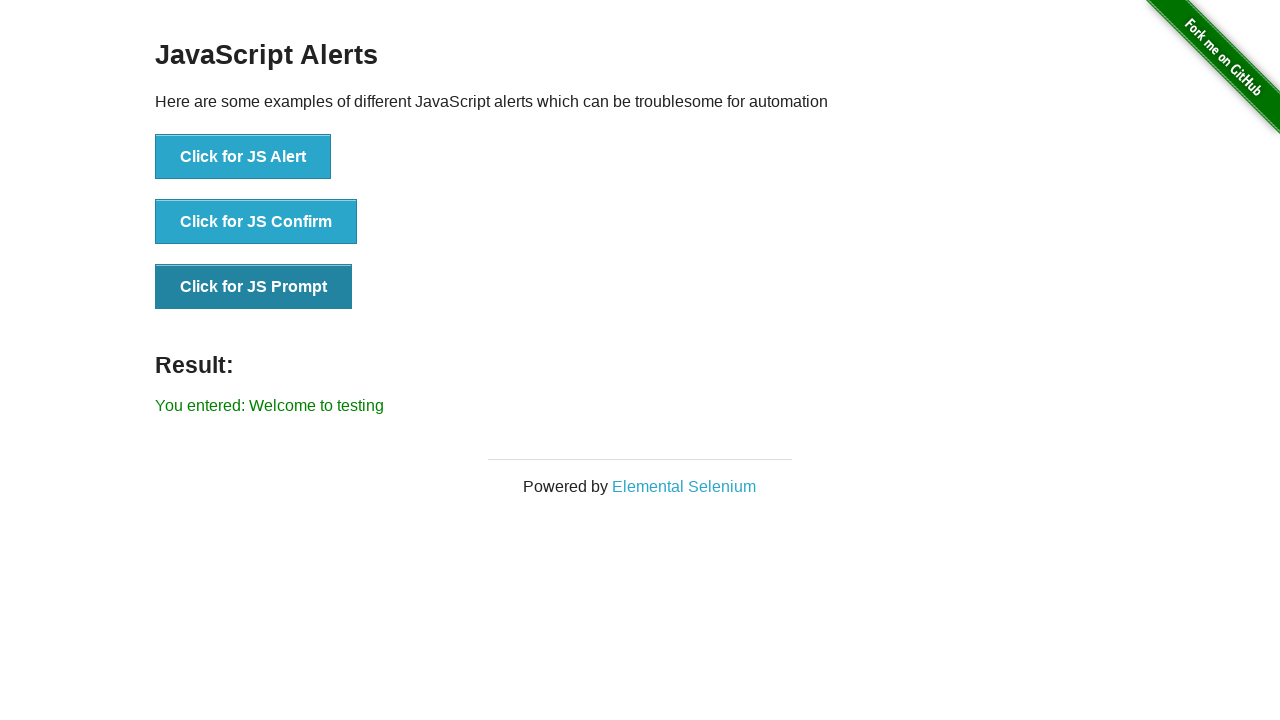